Tests that clicking Login with empty fields shows error message, and then closes the error message

Starting URL: https://the-internet.herokuapp.com/

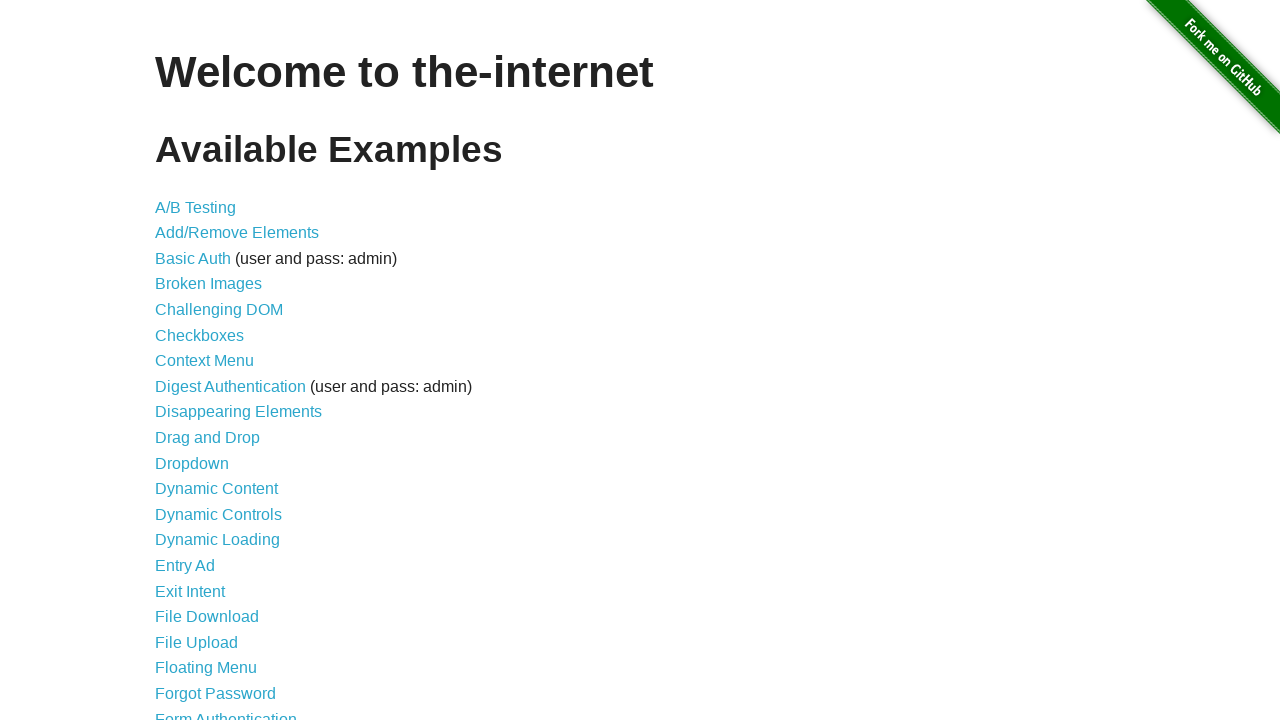

Clicked on Form Authentication link at (226, 712) on xpath=//a[text()='Form Authentication']
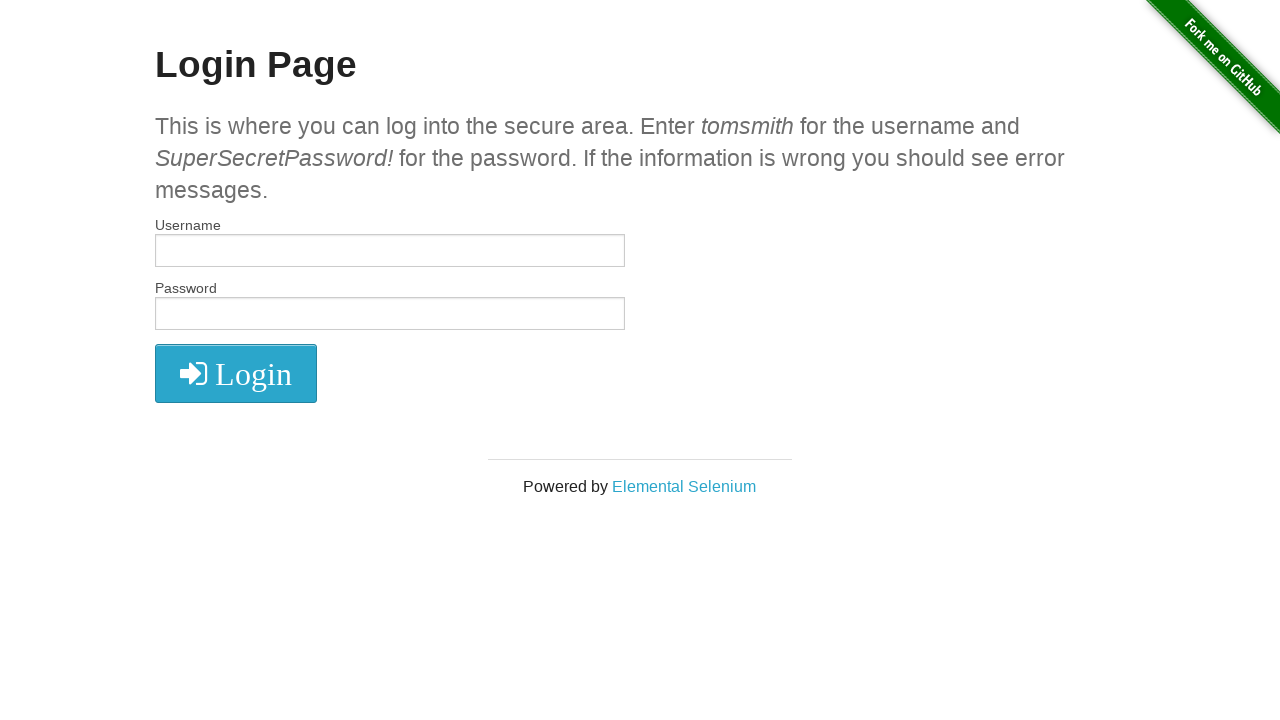

Login page loaded and button is visible
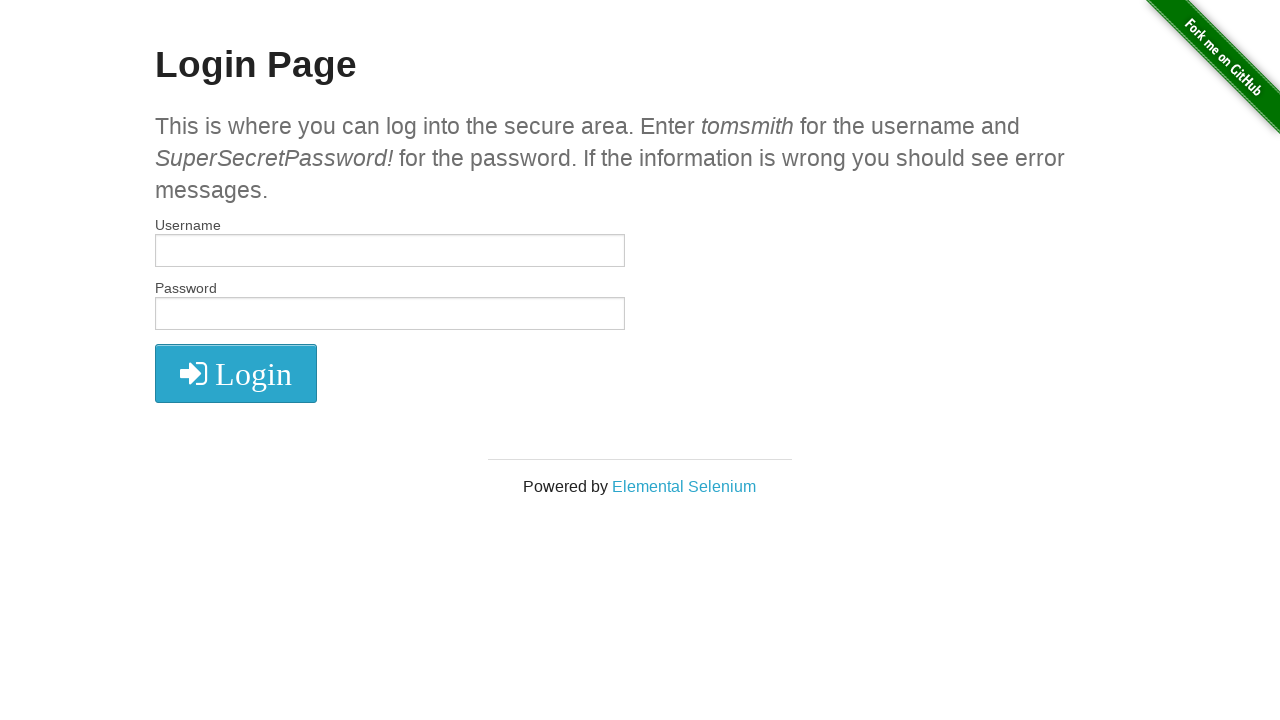

Clicked Login button without entering credentials at (236, 374) on xpath=//*[@id='login']/button/i
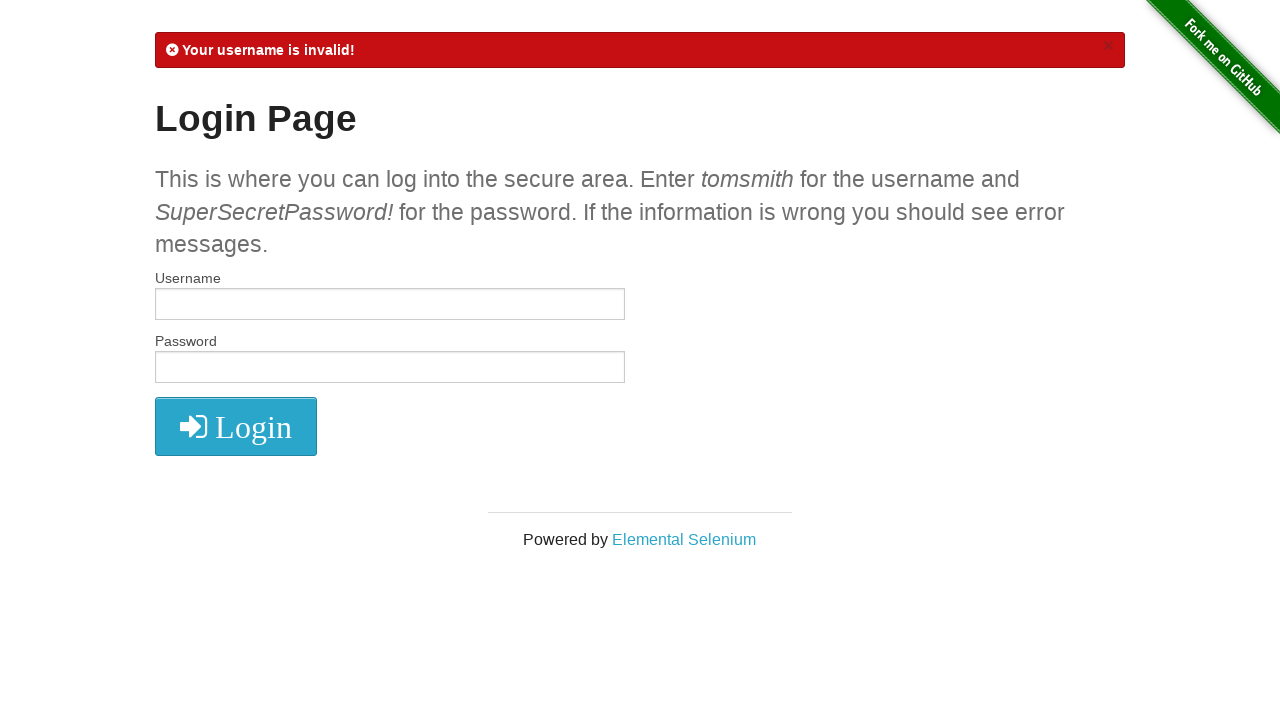

Error message appeared with close button visible
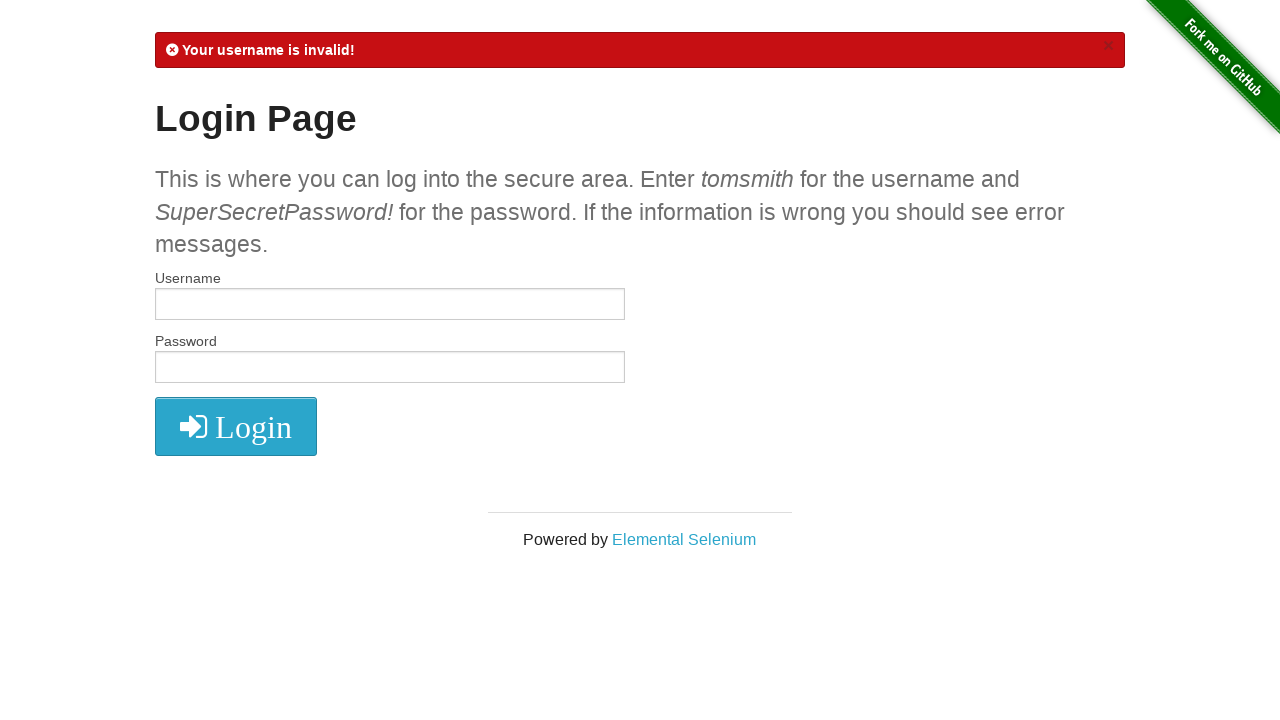

Clicked close button to dismiss error message at (1108, 46) on xpath=//a[@class='close']
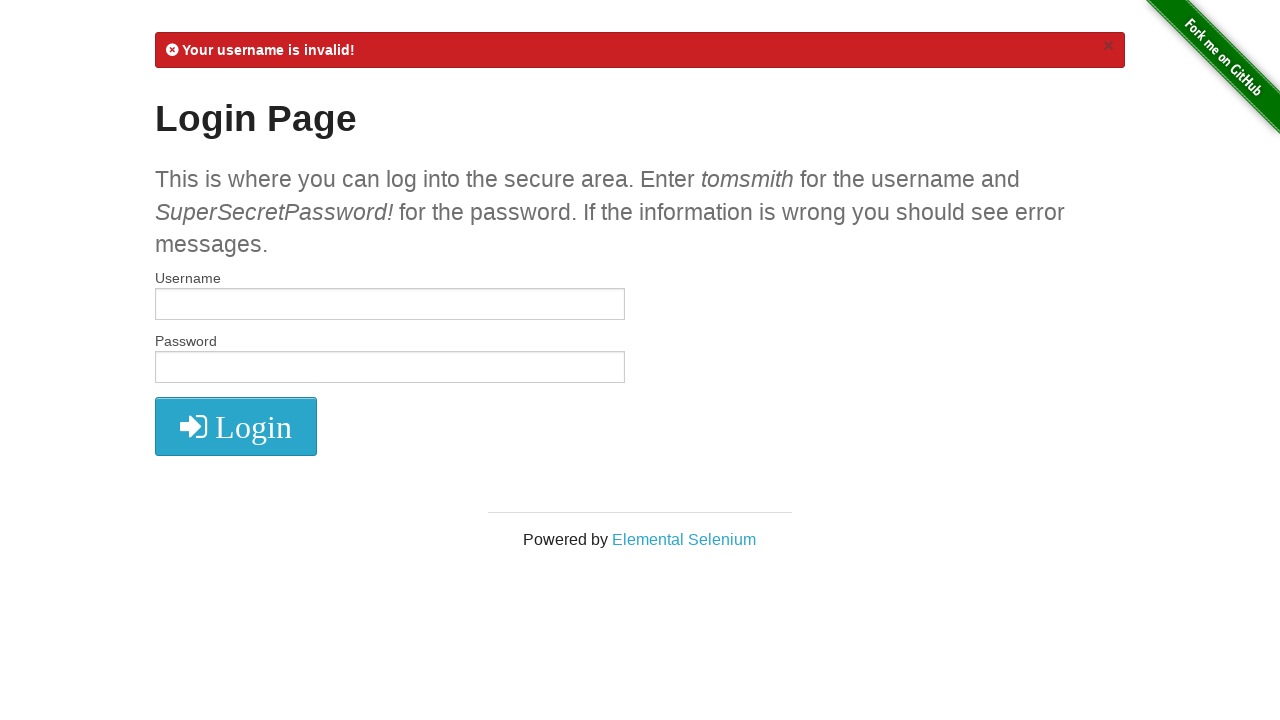

Waited for error message to completely disappear
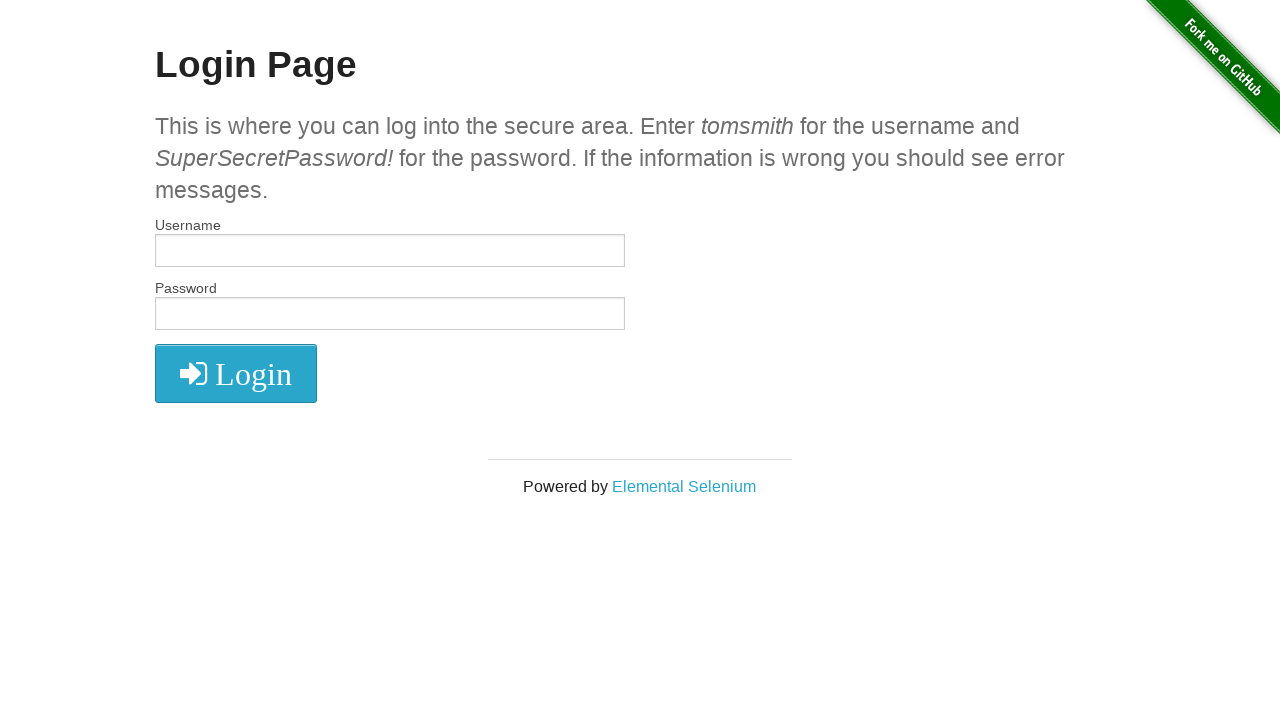

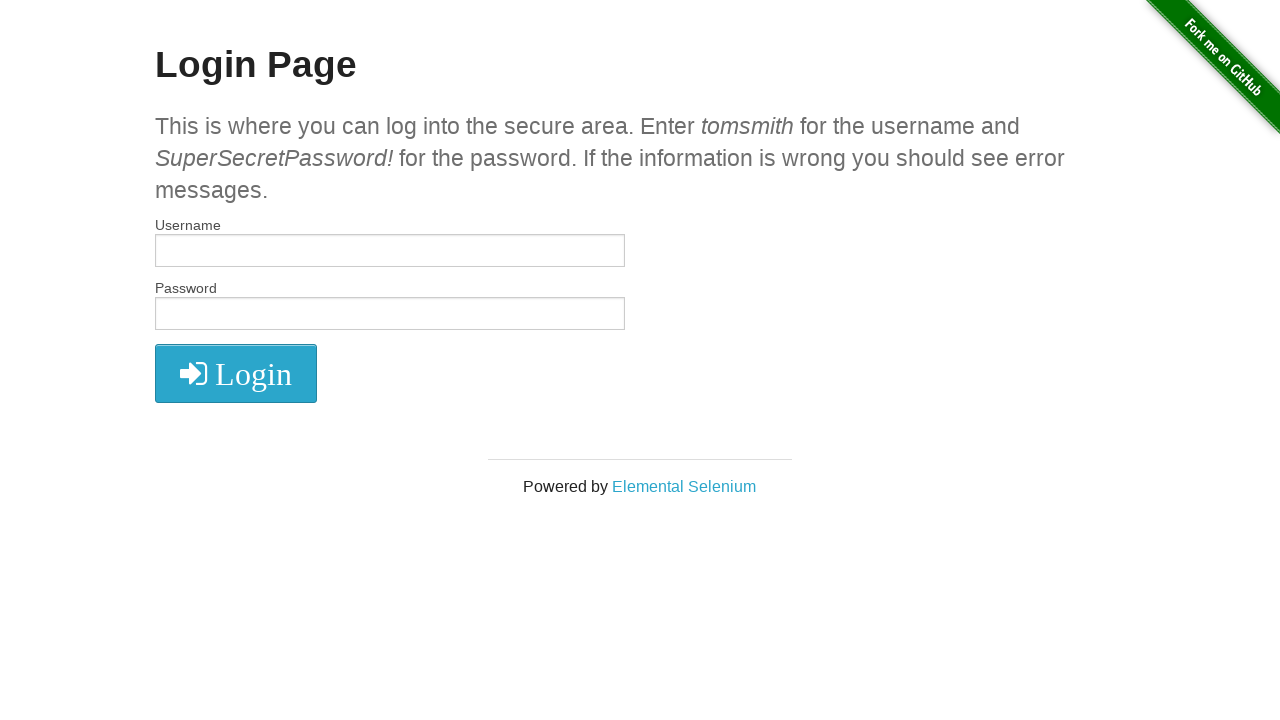